Navigates to Noon Egypt search results page and verifies that product listings are displayed

Starting URL: https://www.noon.com/egypt-en/search/?q=headphones

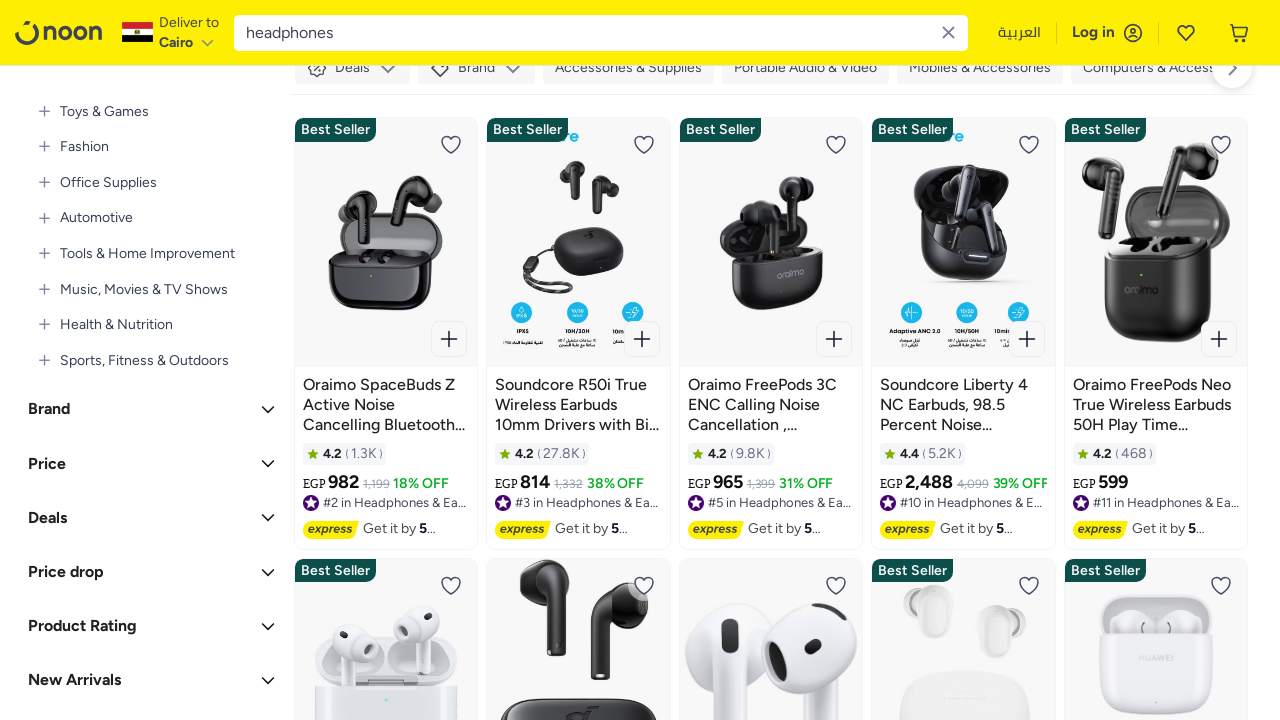

Waited for page to reach domcontentloaded state
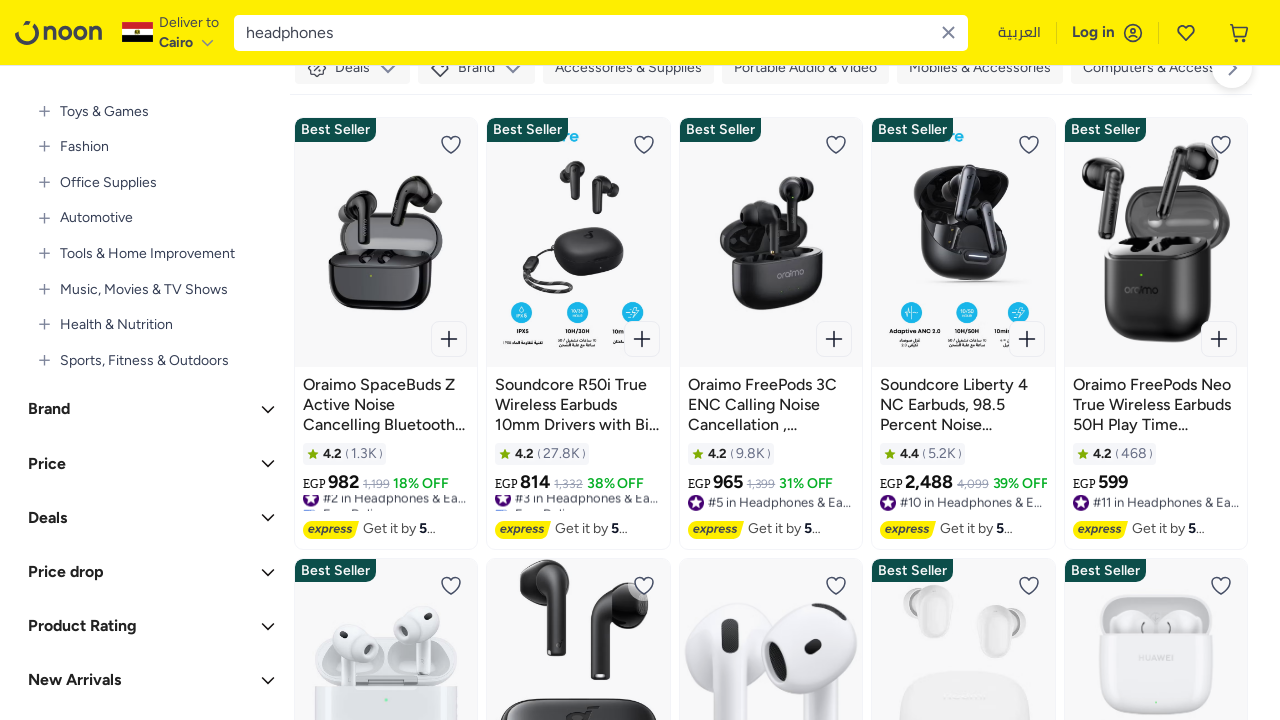

Product container selector 'div.ProductDetailsSection_wrapper__yLBrw' not found, trying next selector
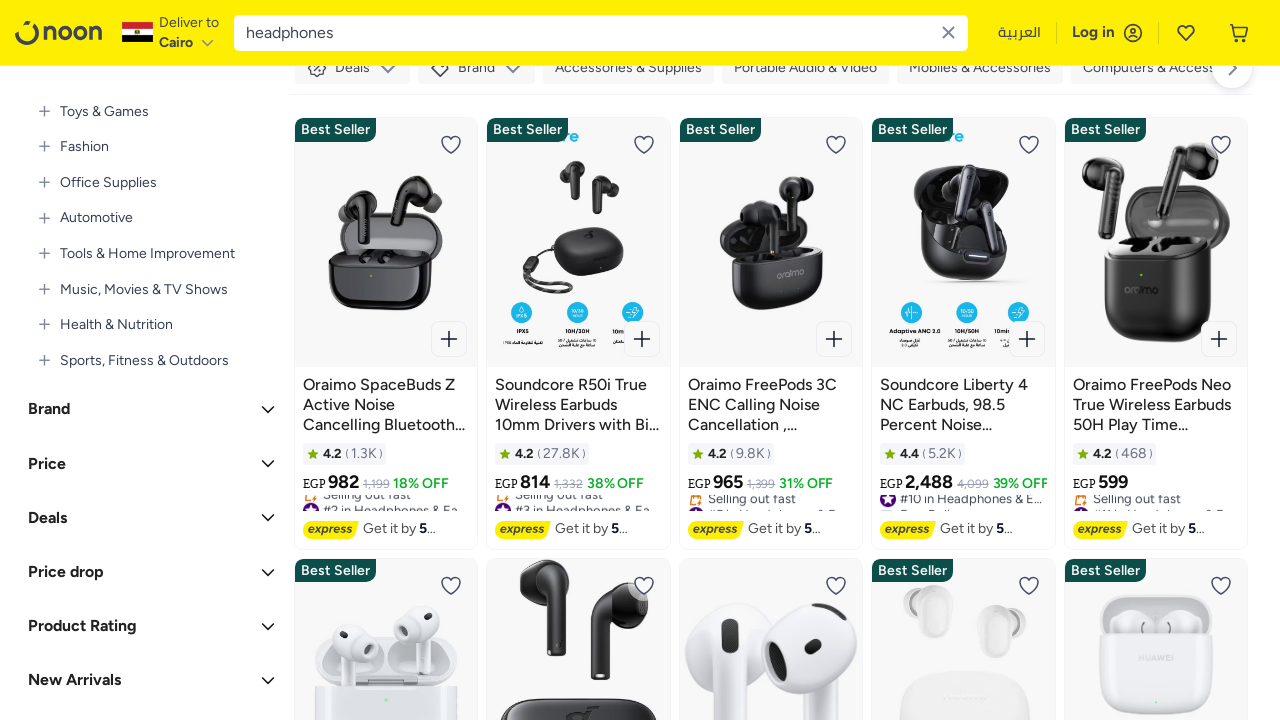

Product container selector 'div.productContainer' not found, trying next selector
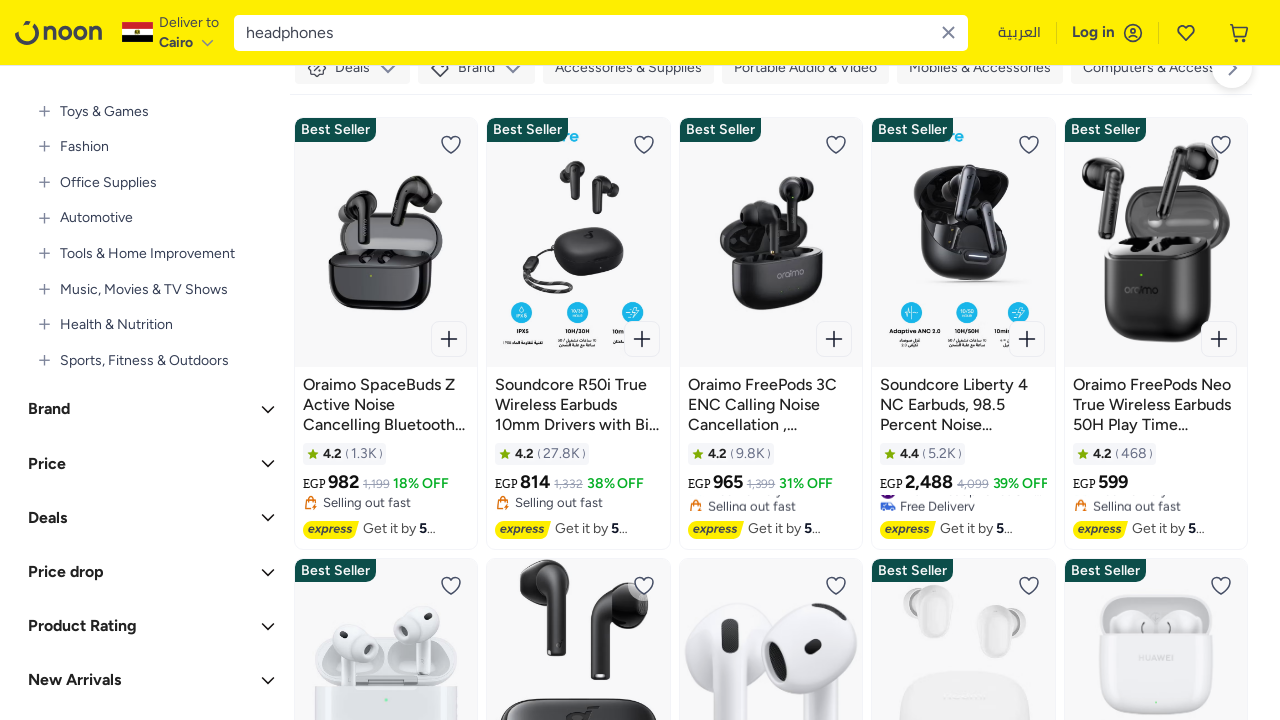

Product container selector 'div.productList' not found, trying next selector
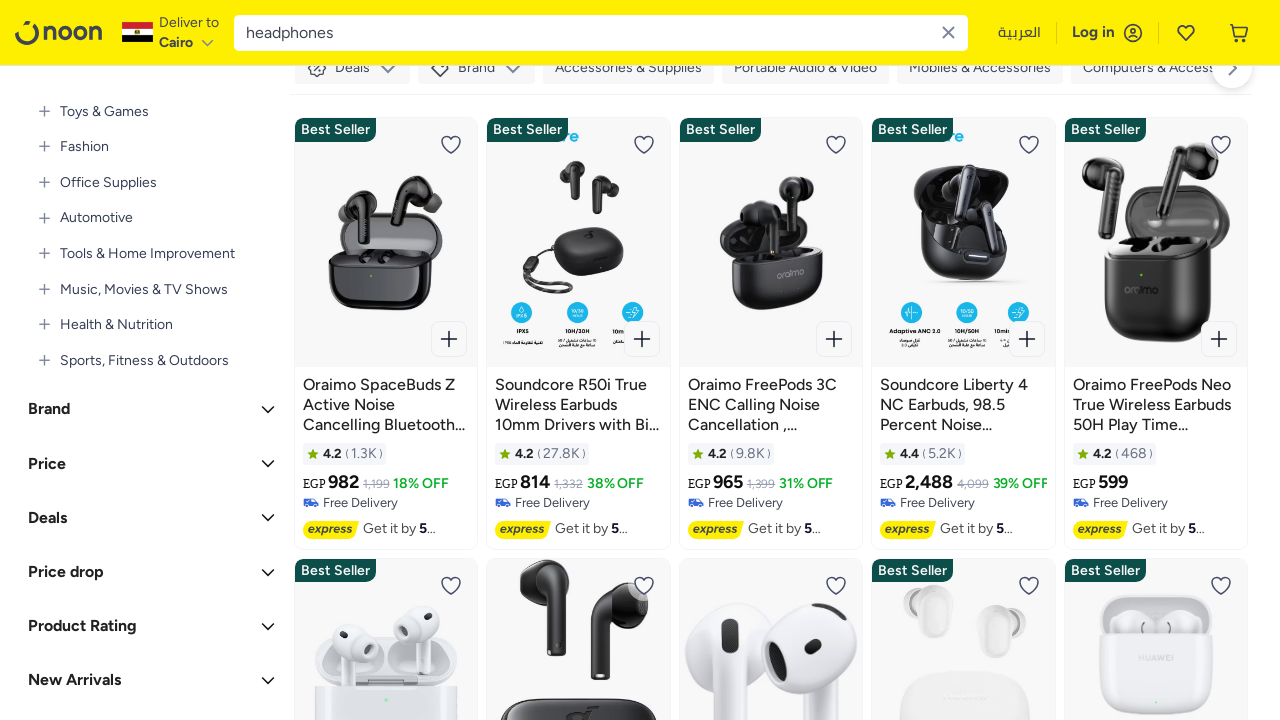

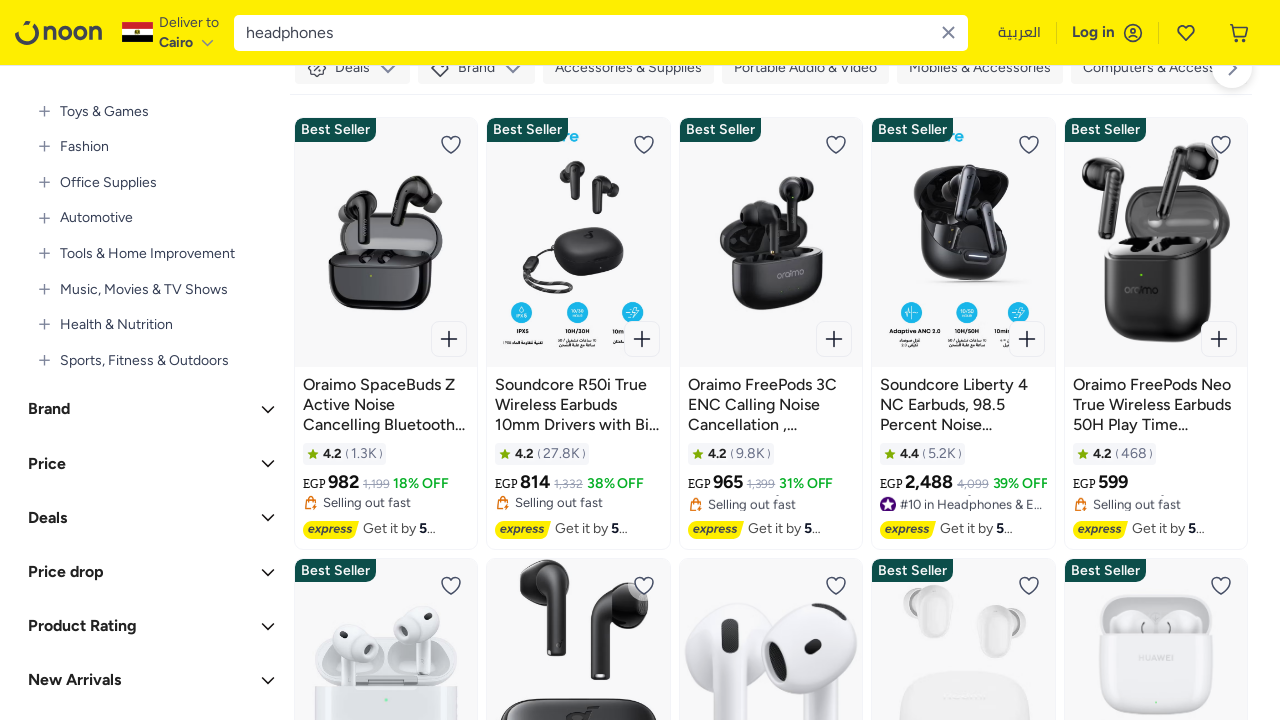